Clicks on the Primary button on the buttons demo page

Starting URL: https://formy-project.herokuapp.com/buttons#

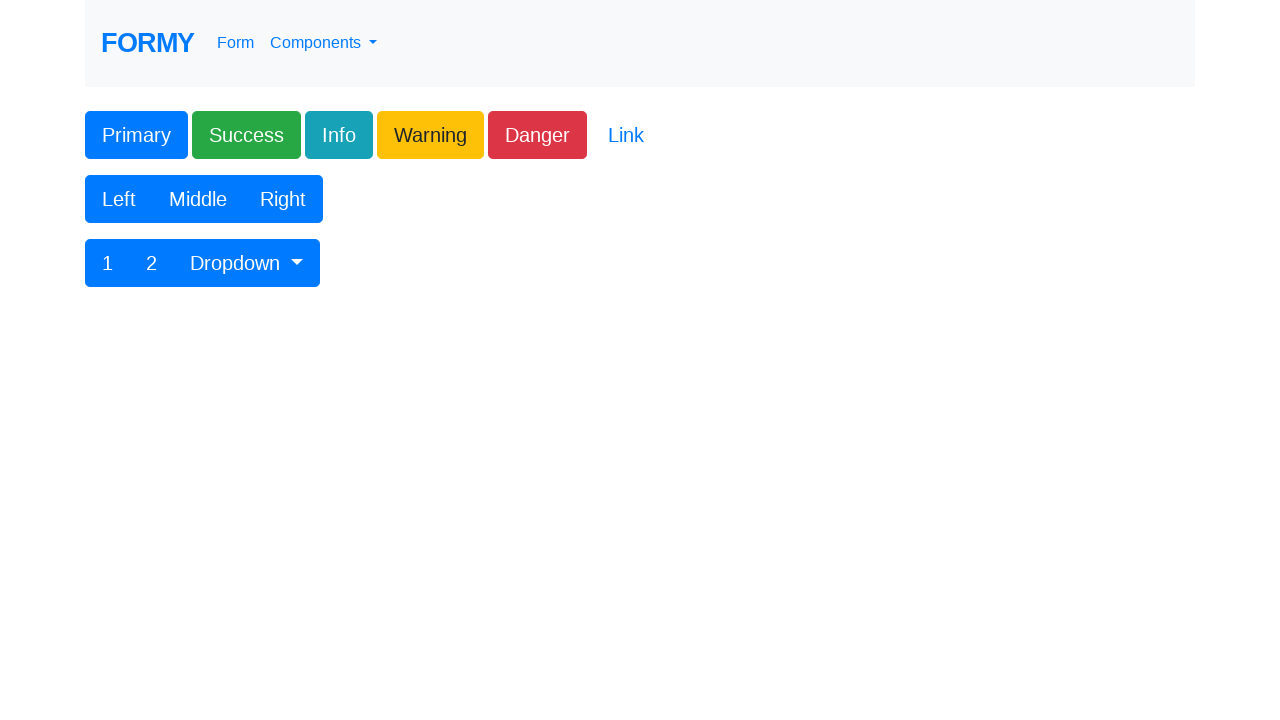

Clicked on the Primary button on the buttons demo page at (136, 135) on xpath=//button[contains(text(), 'Primary')]
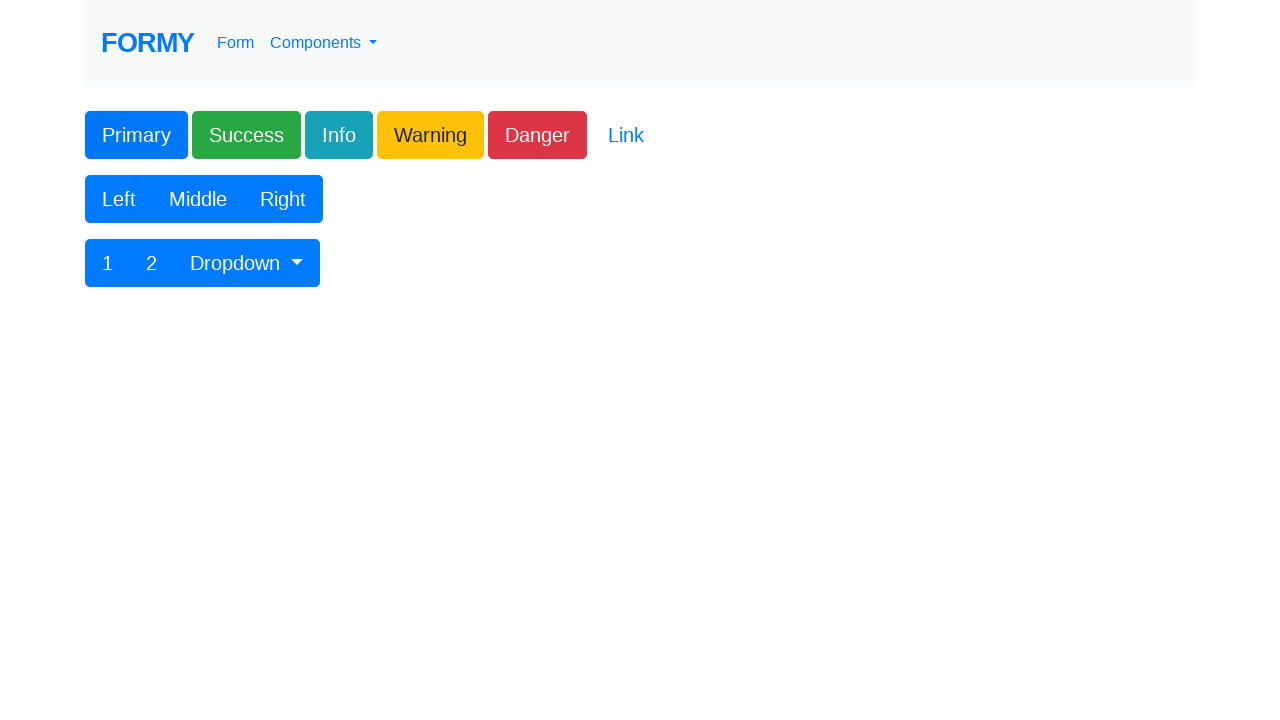

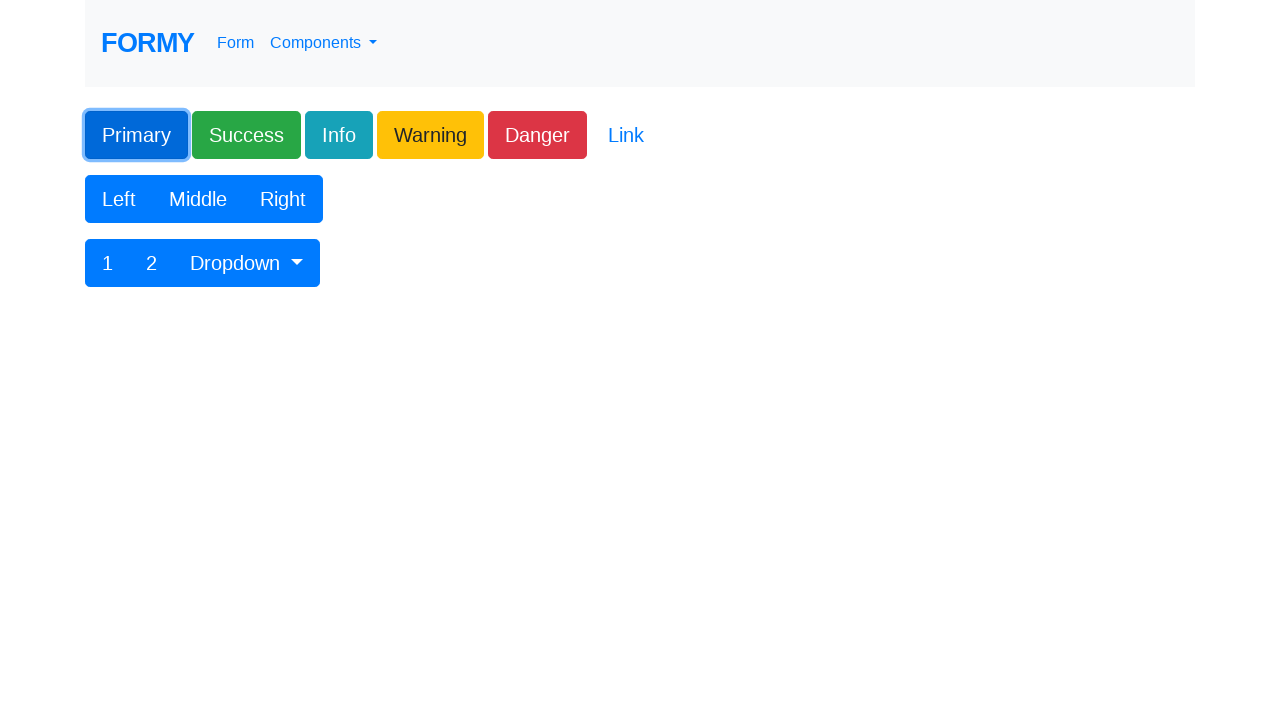